Opens the Contact modal, fills out the contact form and submits it, then handles the alert

Starting URL: https://www.demoblaze.com/

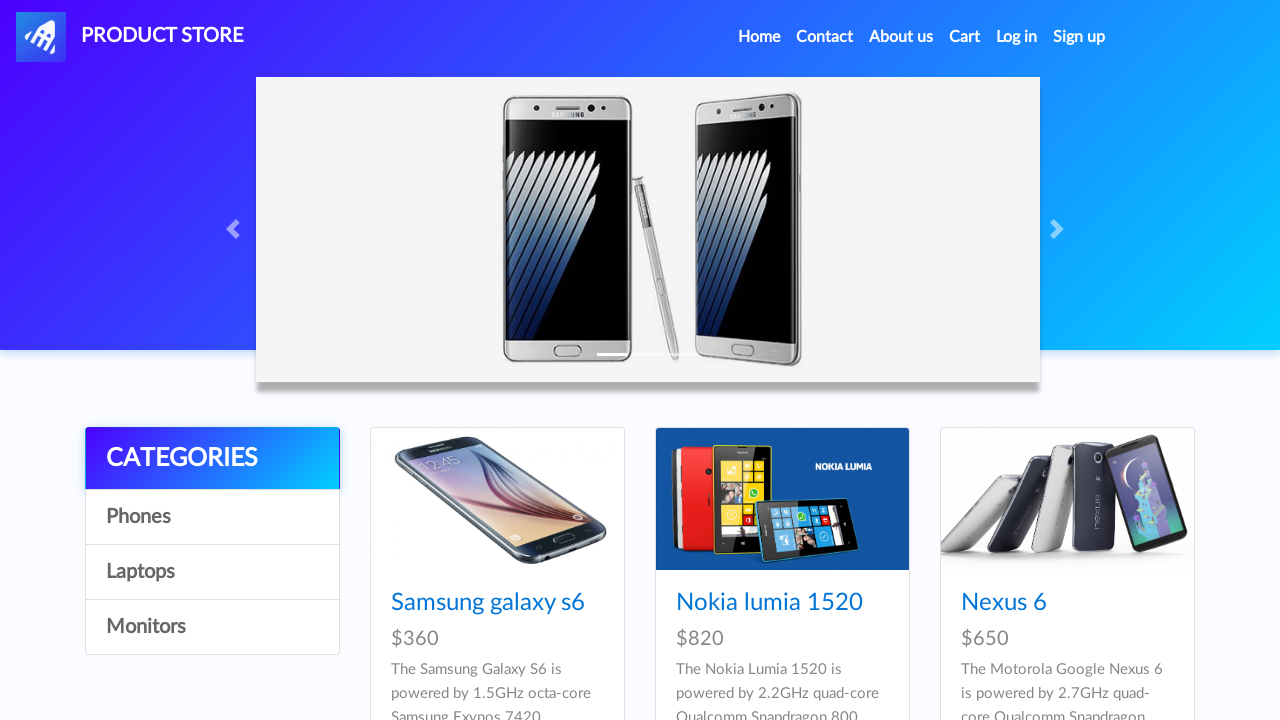

Clicked Contact link in navbar at (825, 37) on #navbarExample a.nav-link:has-text('Contact')
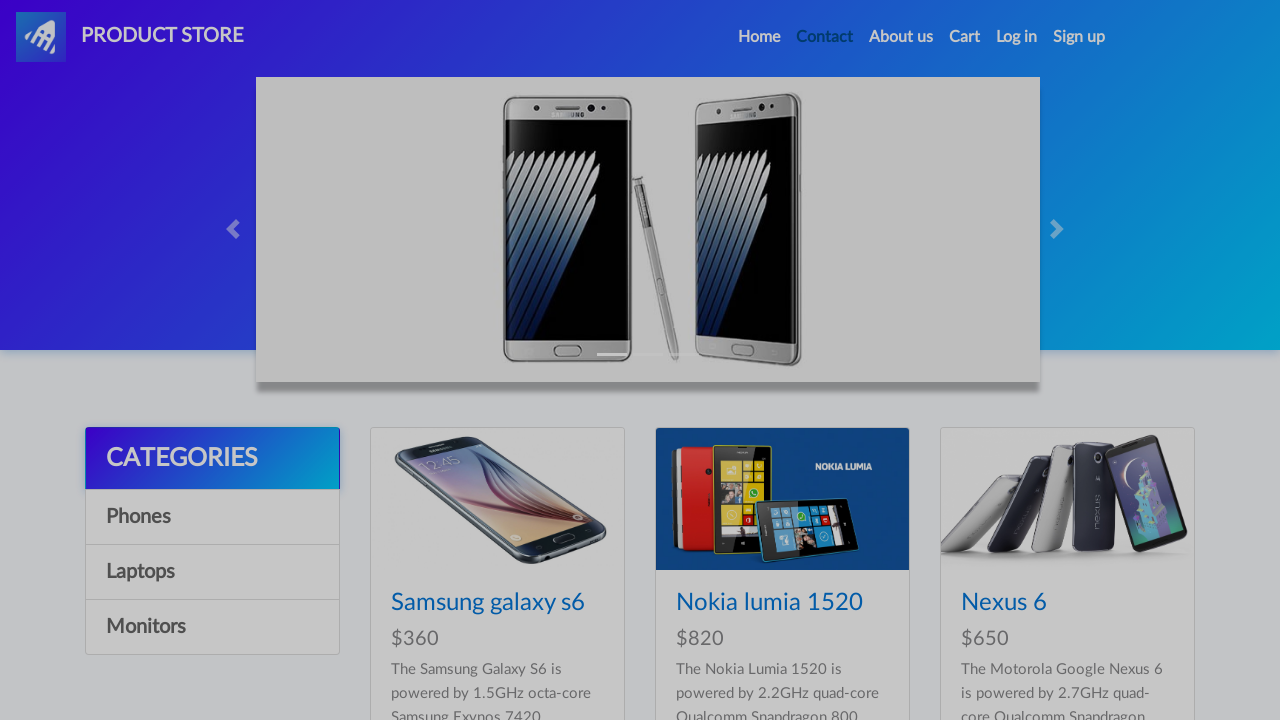

Contact modal appeared with email field visible
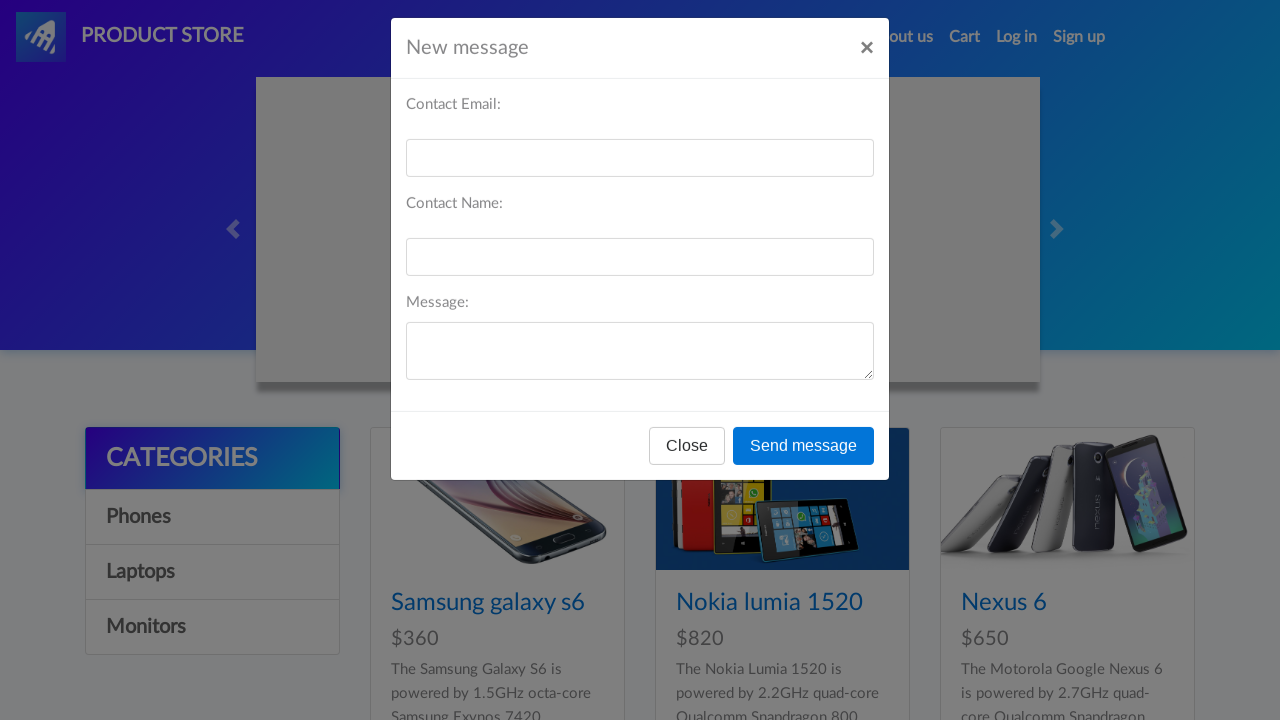

Filled email field with 'testcontact@example.com' on #recipient-email
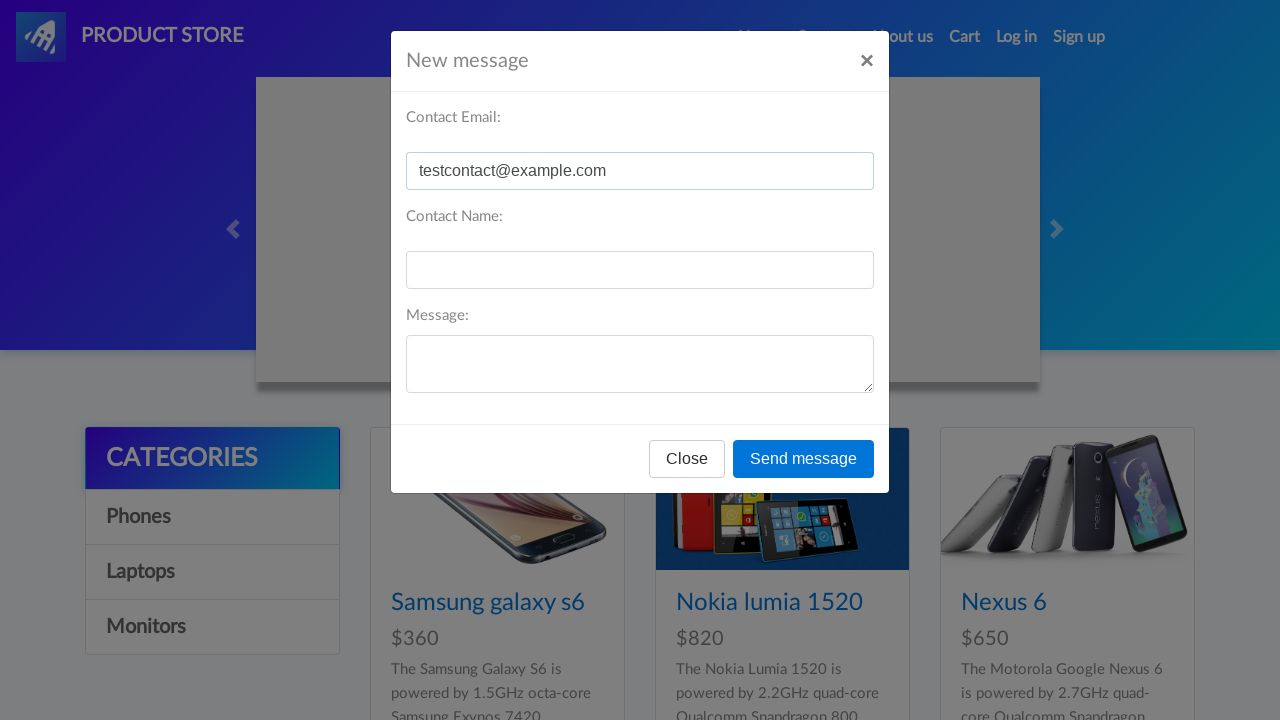

Filled name field with 'TestUser' on #recipient-name
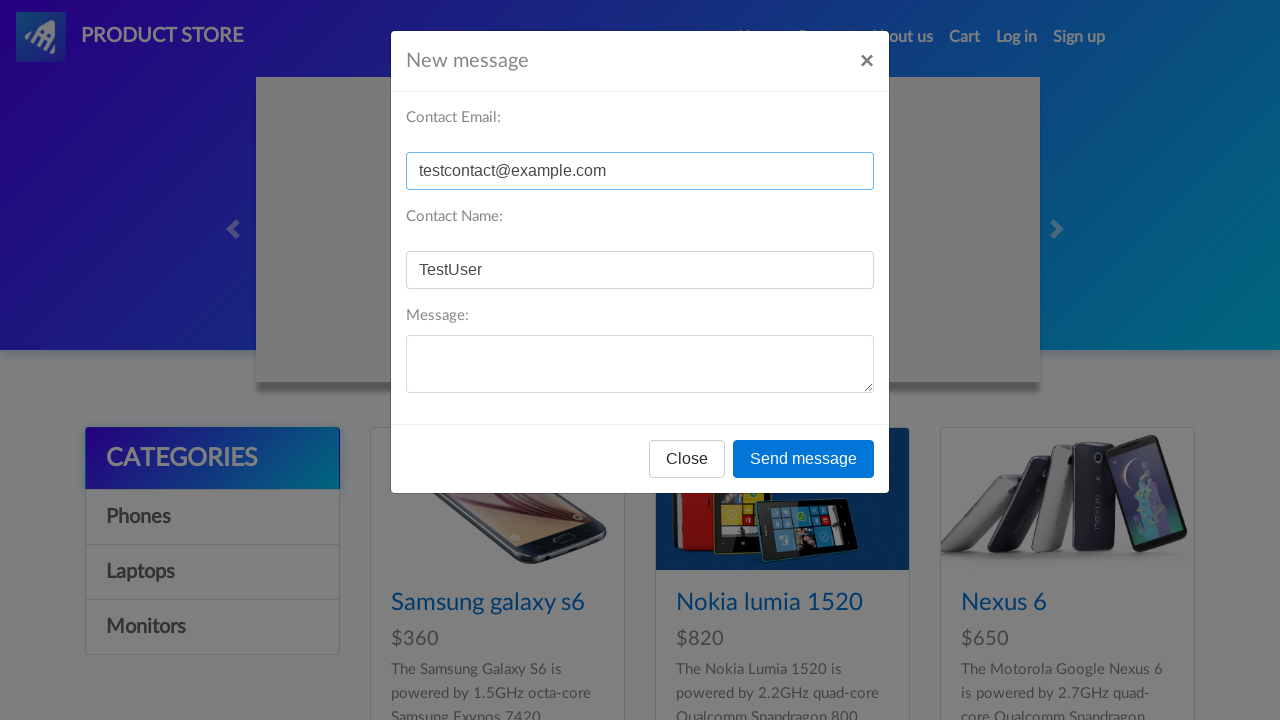

Filled message field with 'Hello, this is a test message' on #message-text
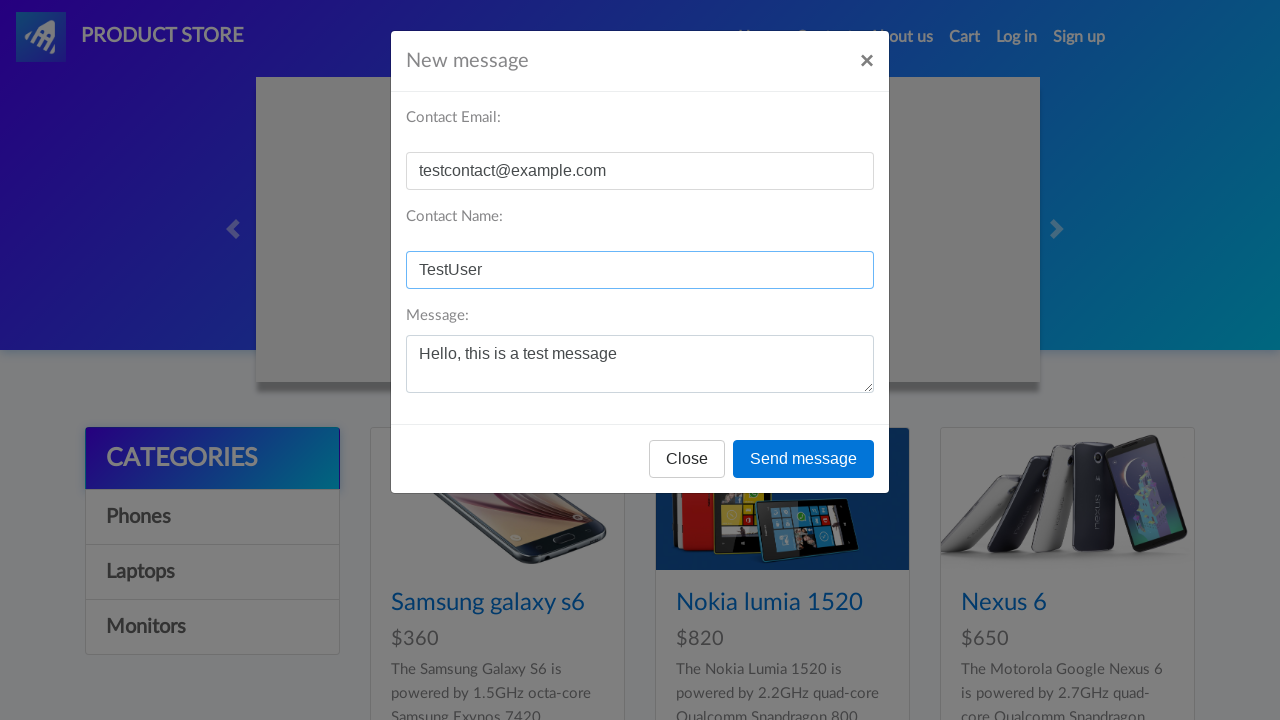

Clicked send button to submit contact form at (804, 459) on button[onclick='send()']
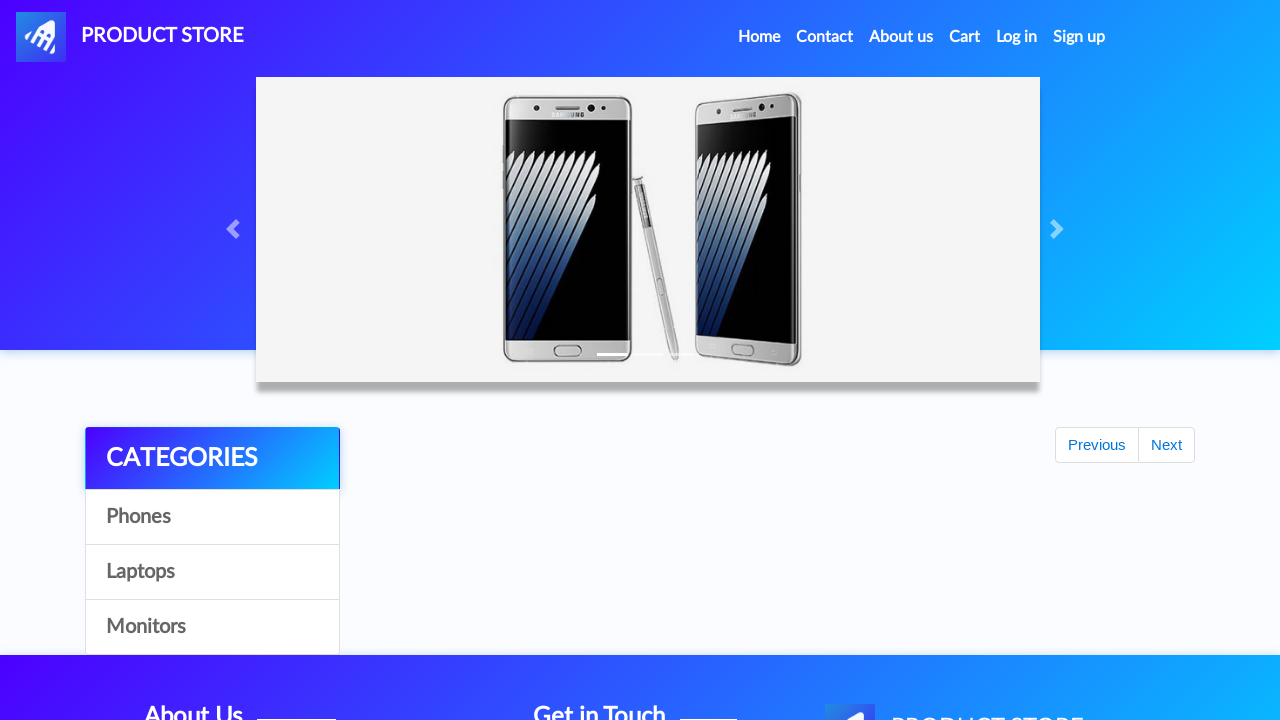

Handled thank you message alert by accepting it
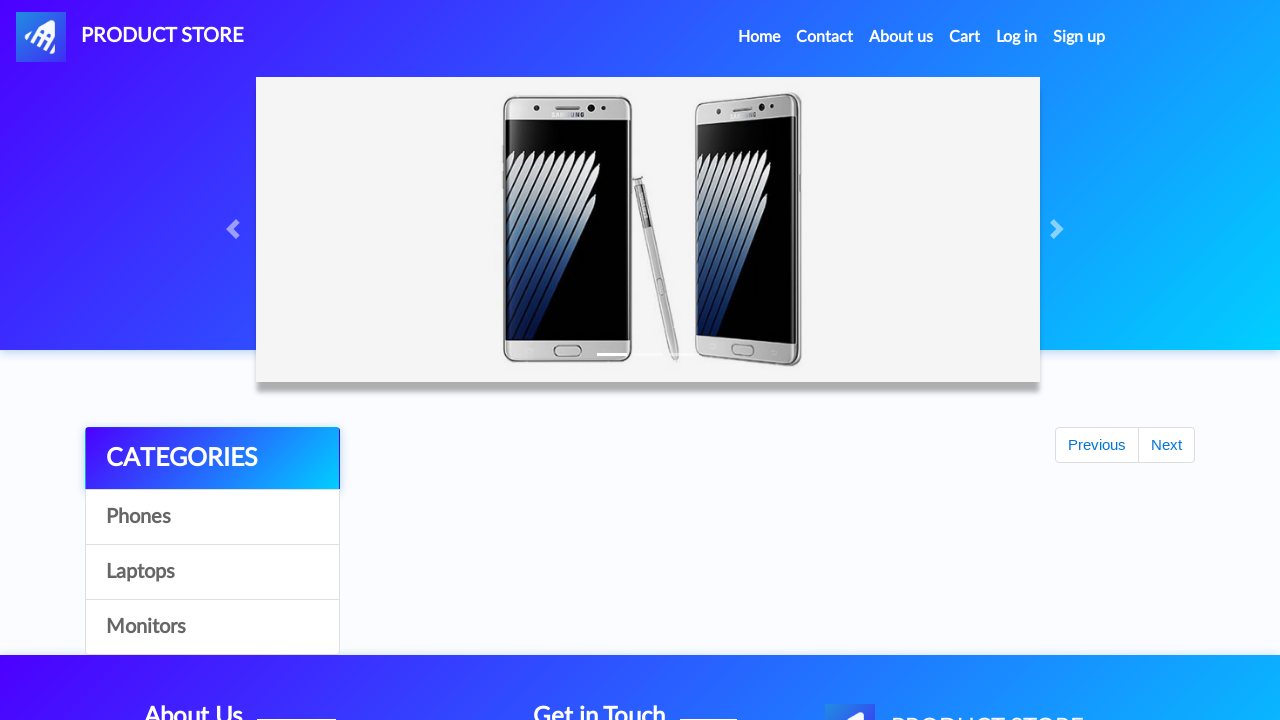

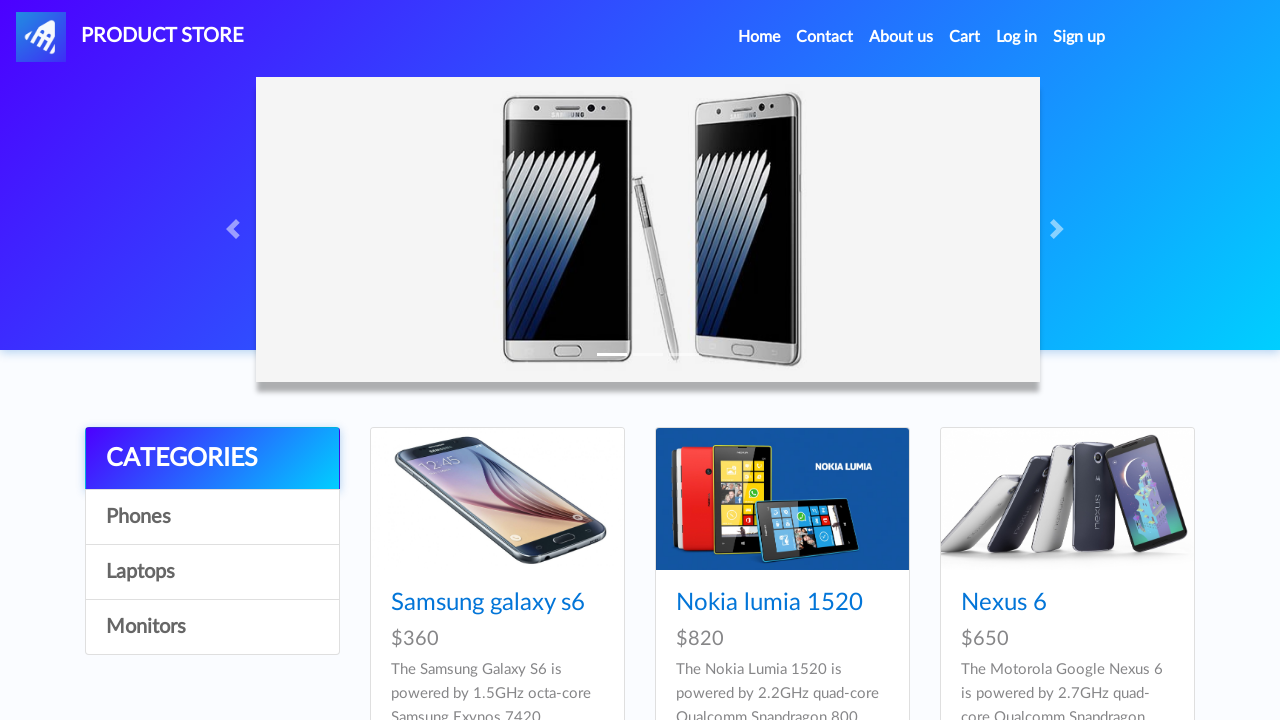